Navigates to the OrangeHRM demo site and verifies the page title and URL on the login page

Starting URL: https://opensource-demo.orangehrmlive.com/

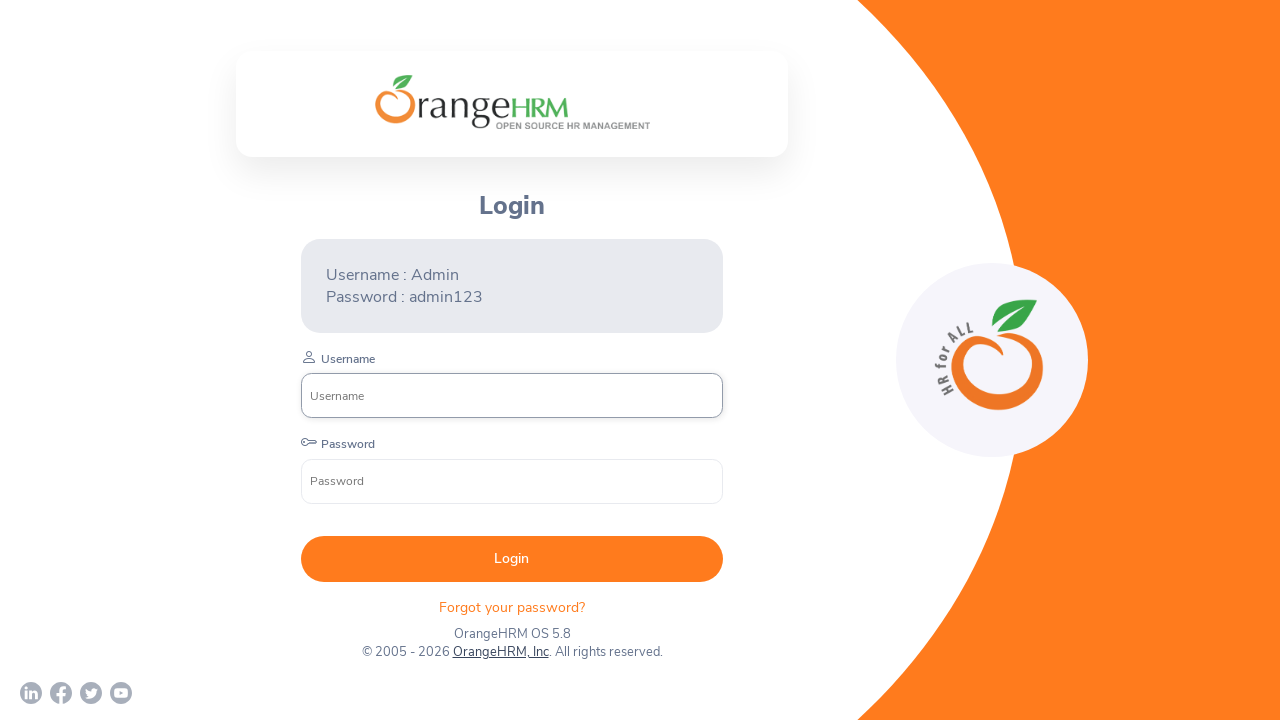

Retrieved page title
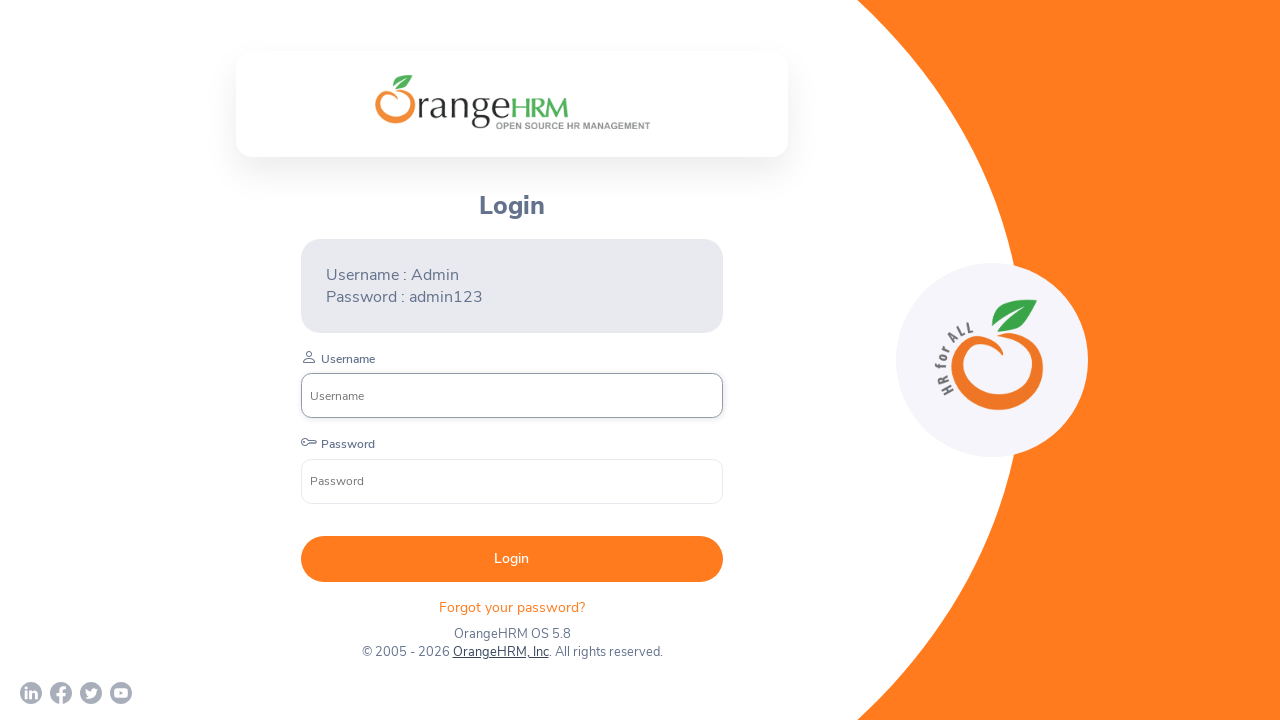

Retrieved current page URL
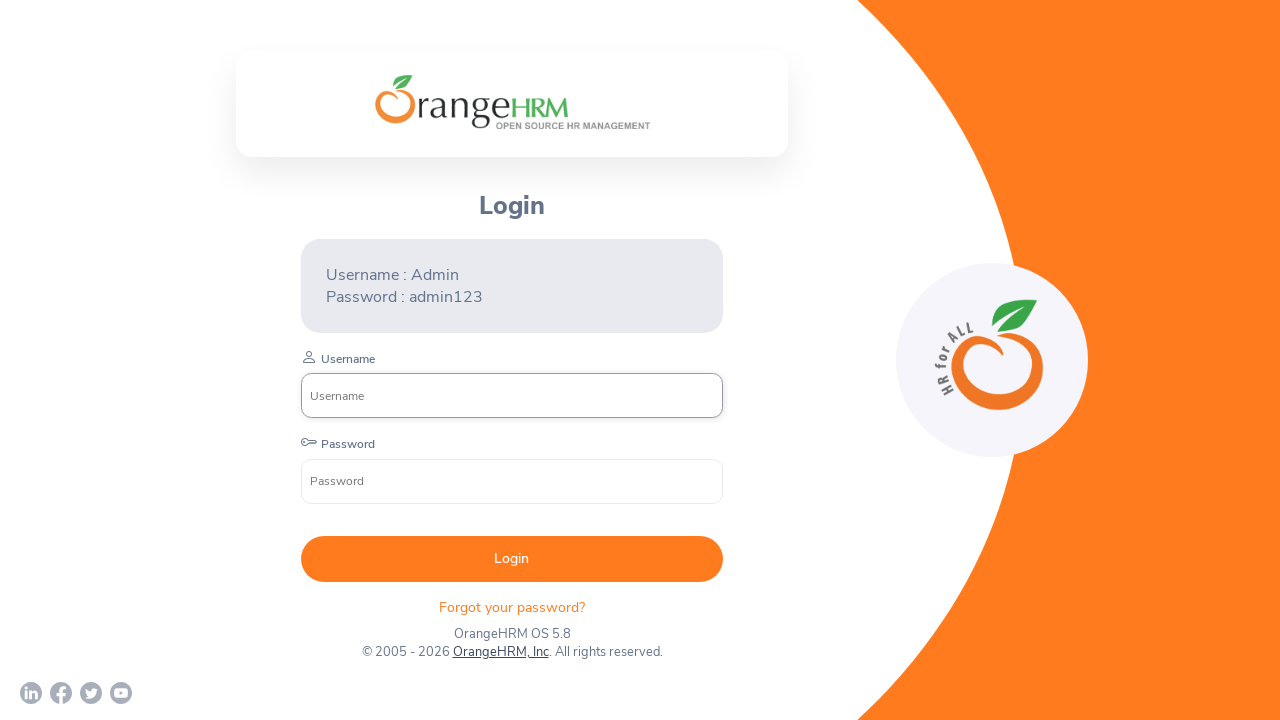

Waited for page to reach domcontentloaded state
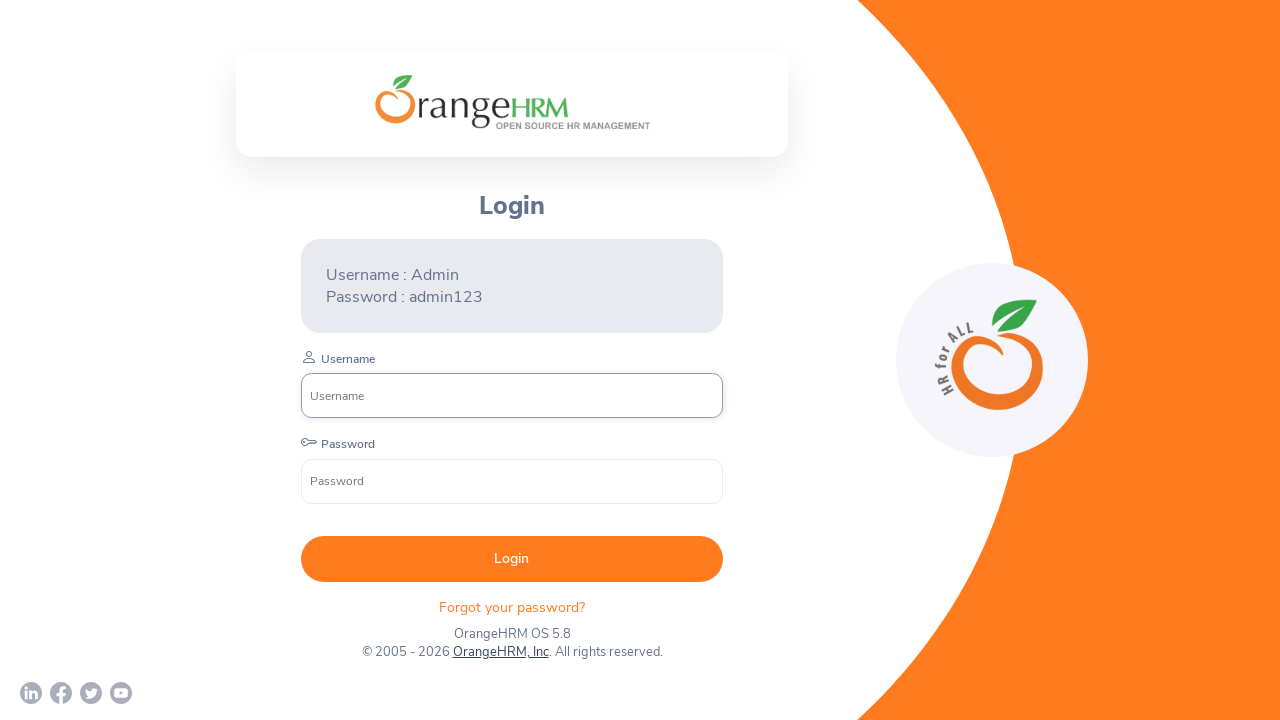

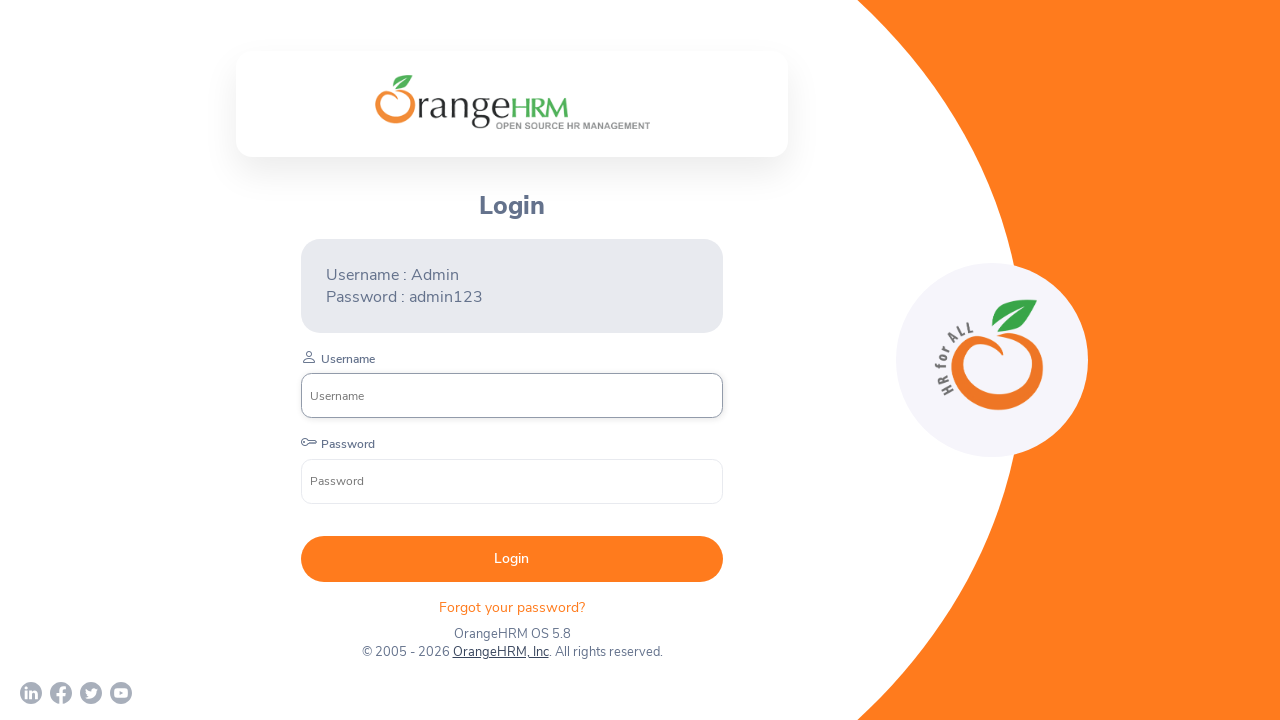